Tests increasing the number of kids using the increase button

Starting URL: https://ancabota09.wixsite.com/intern

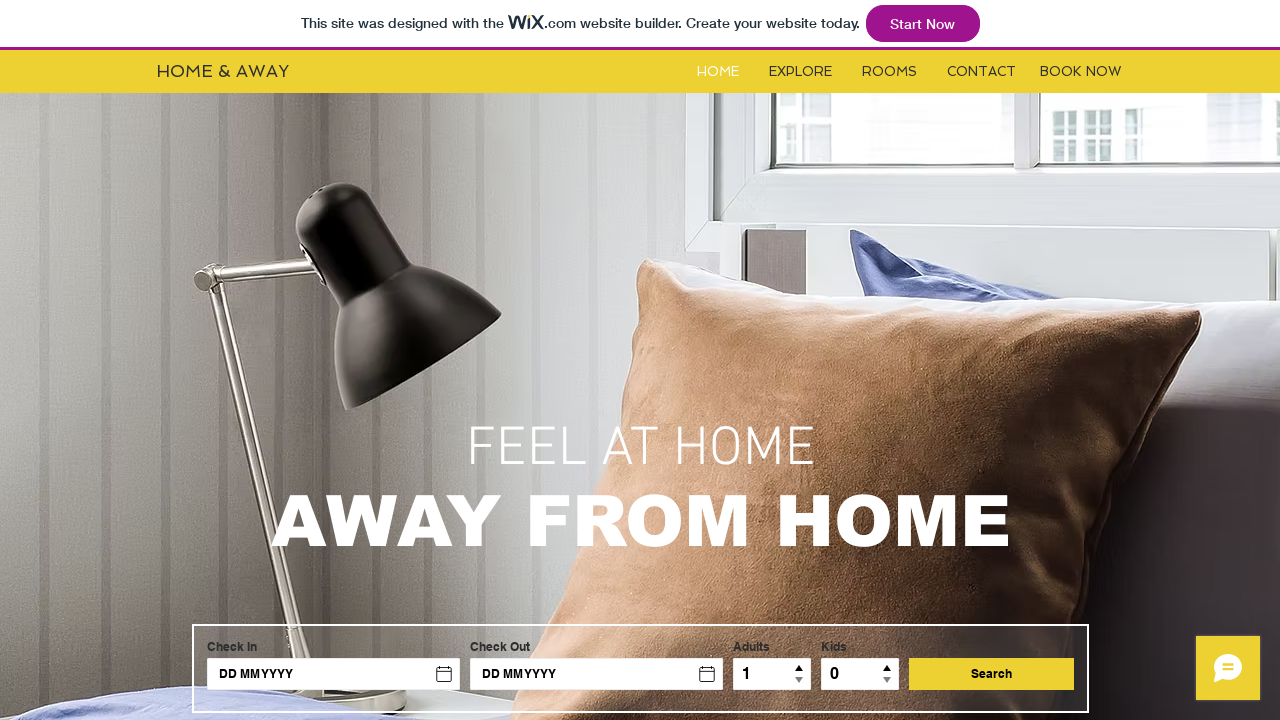

Located main frame containing the booking widget
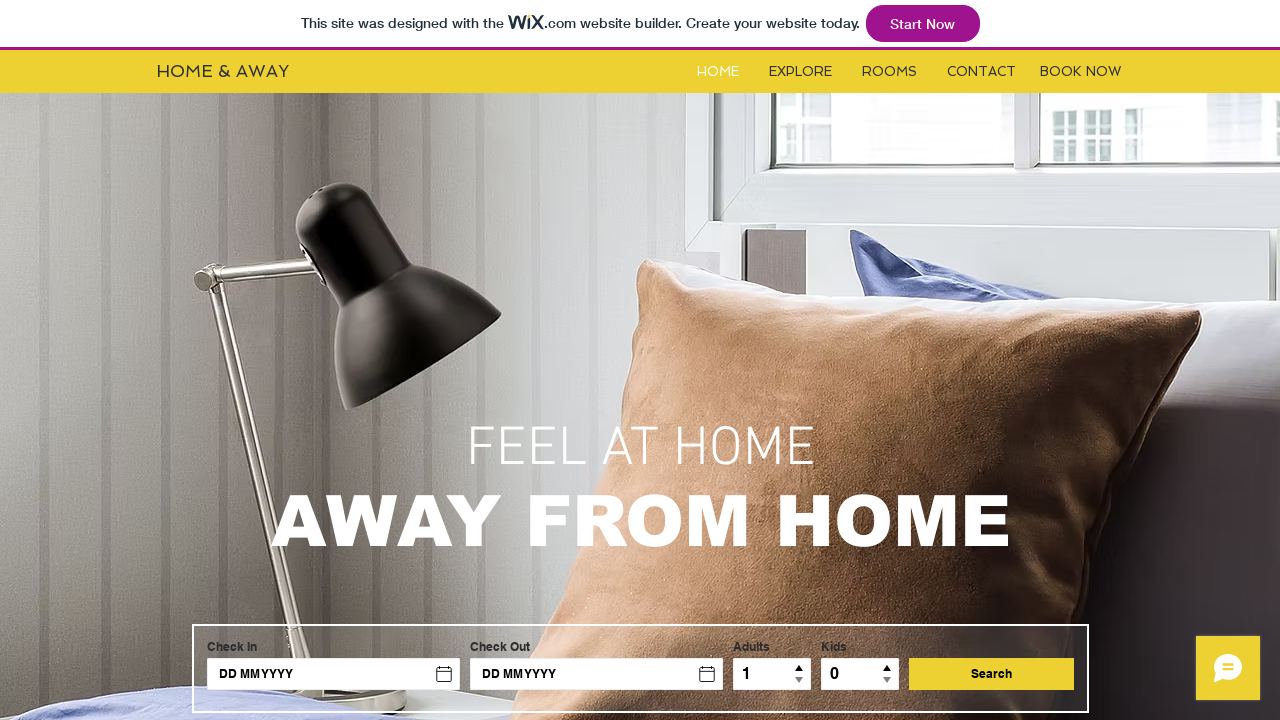

Clicked the increase button to add more kids at (888, 667) on .nKphmK >> nth=0 >> internal:control=enter-frame >> #children a >> nth=0
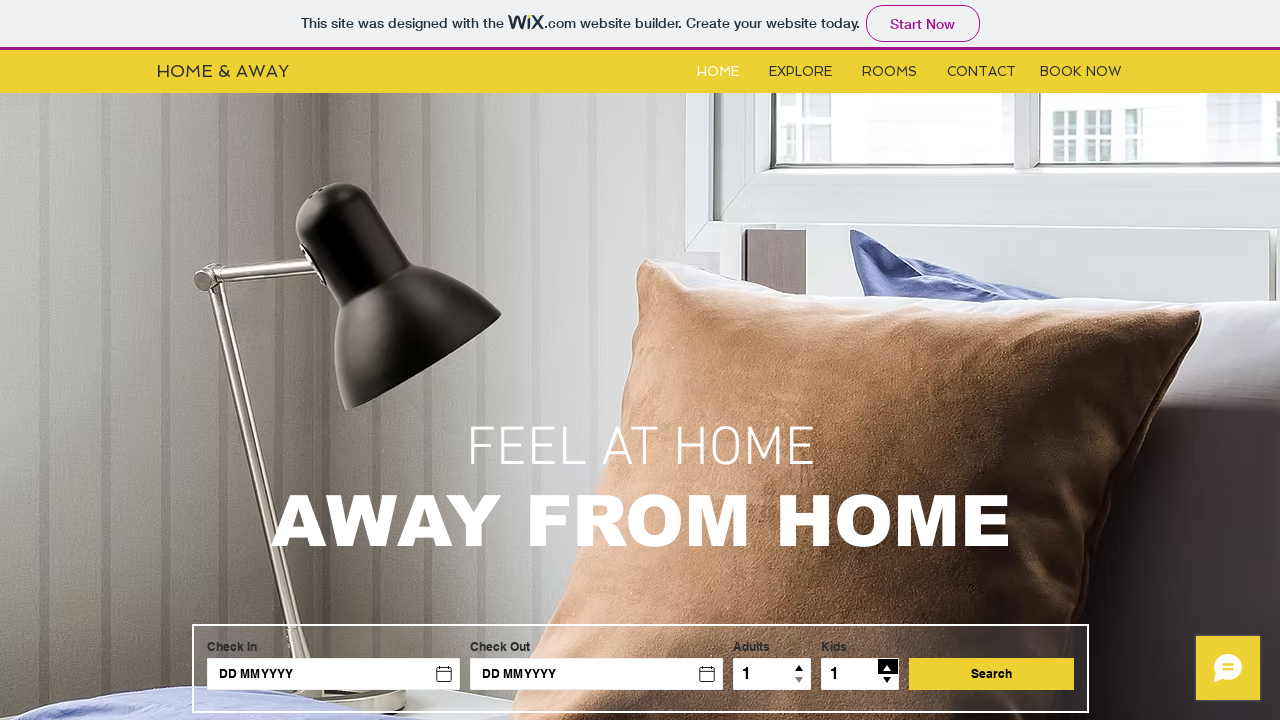

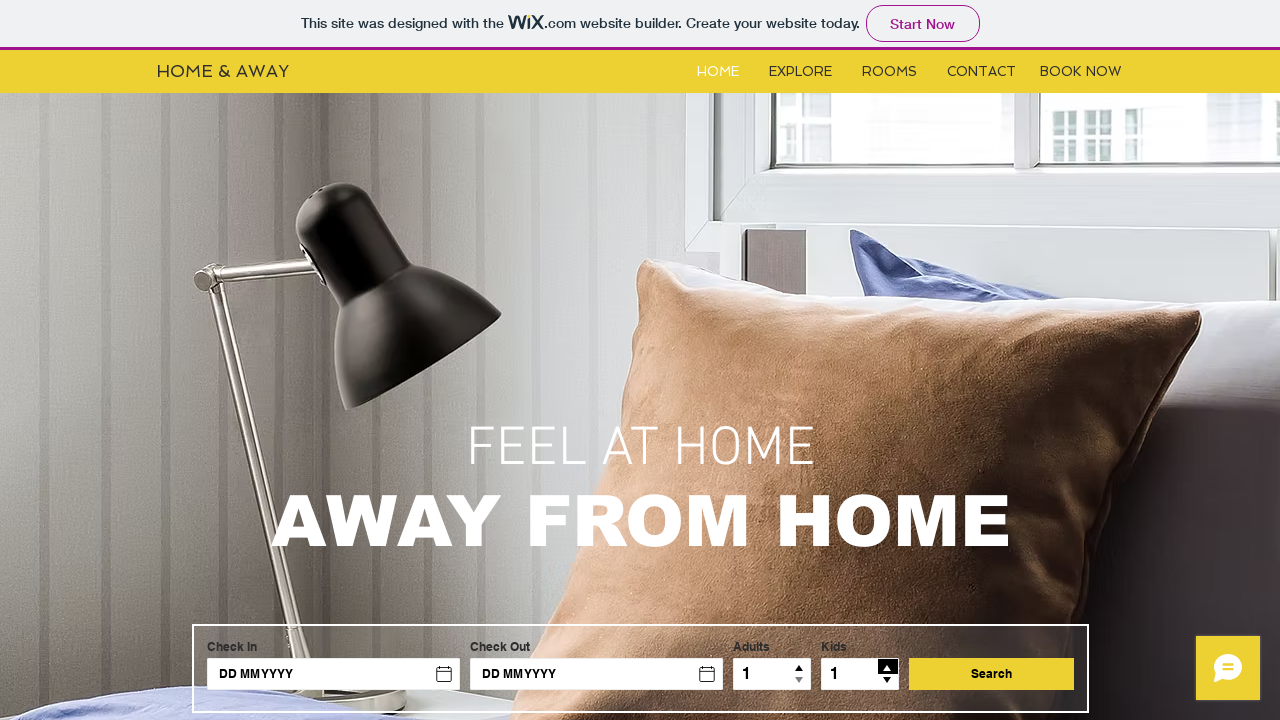